Tests the search functionality by entering "Test" in the search field

Starting URL: https://www.chitai-gorod.ru/

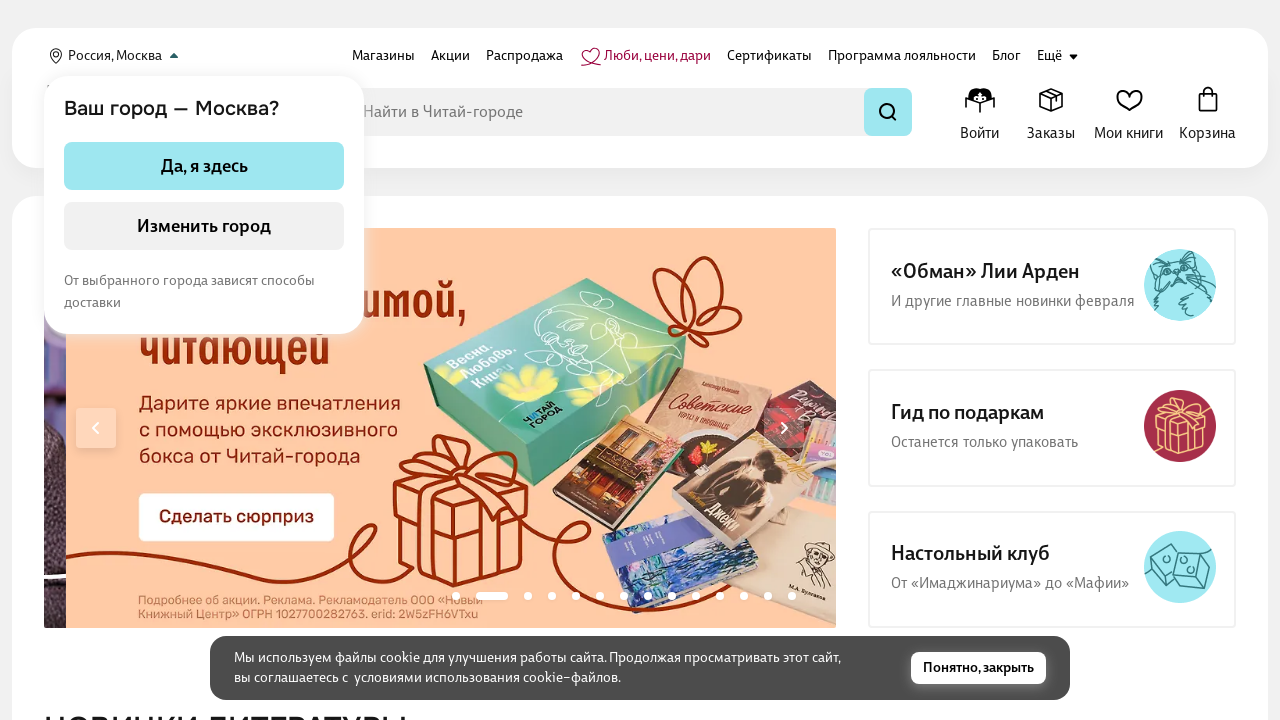

Filled search field with 'Test' on input[name='phrase']
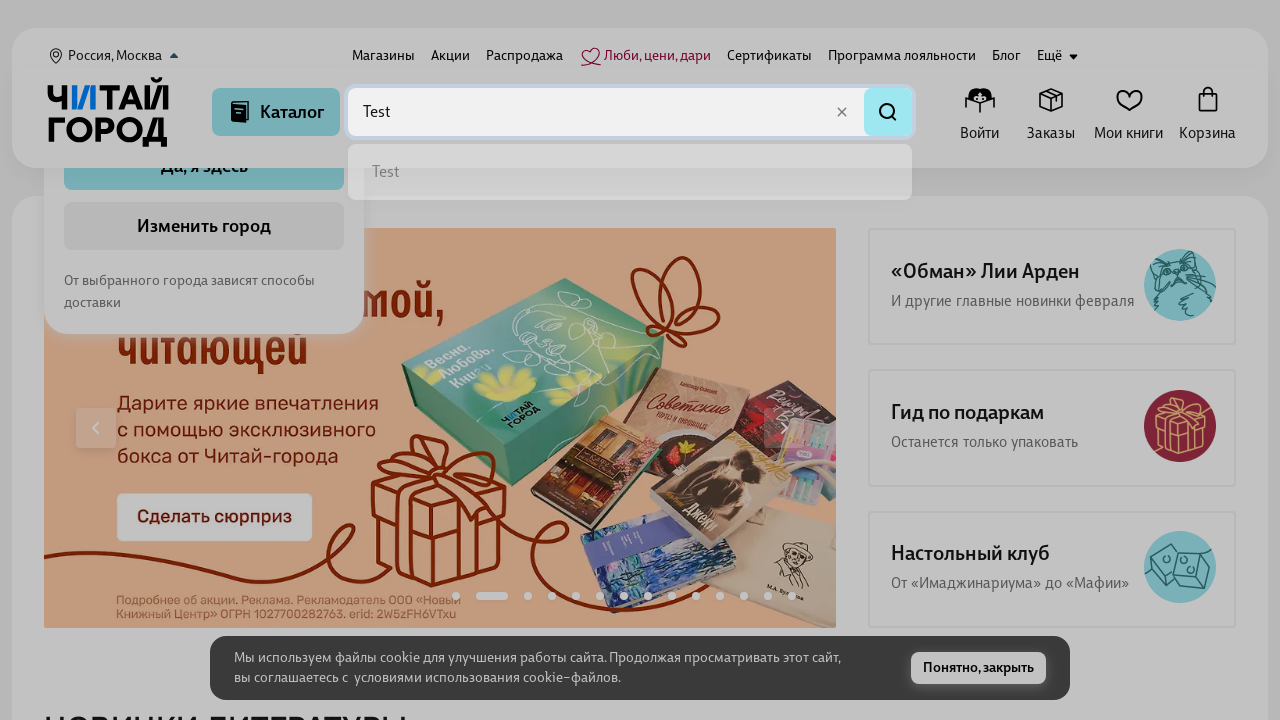

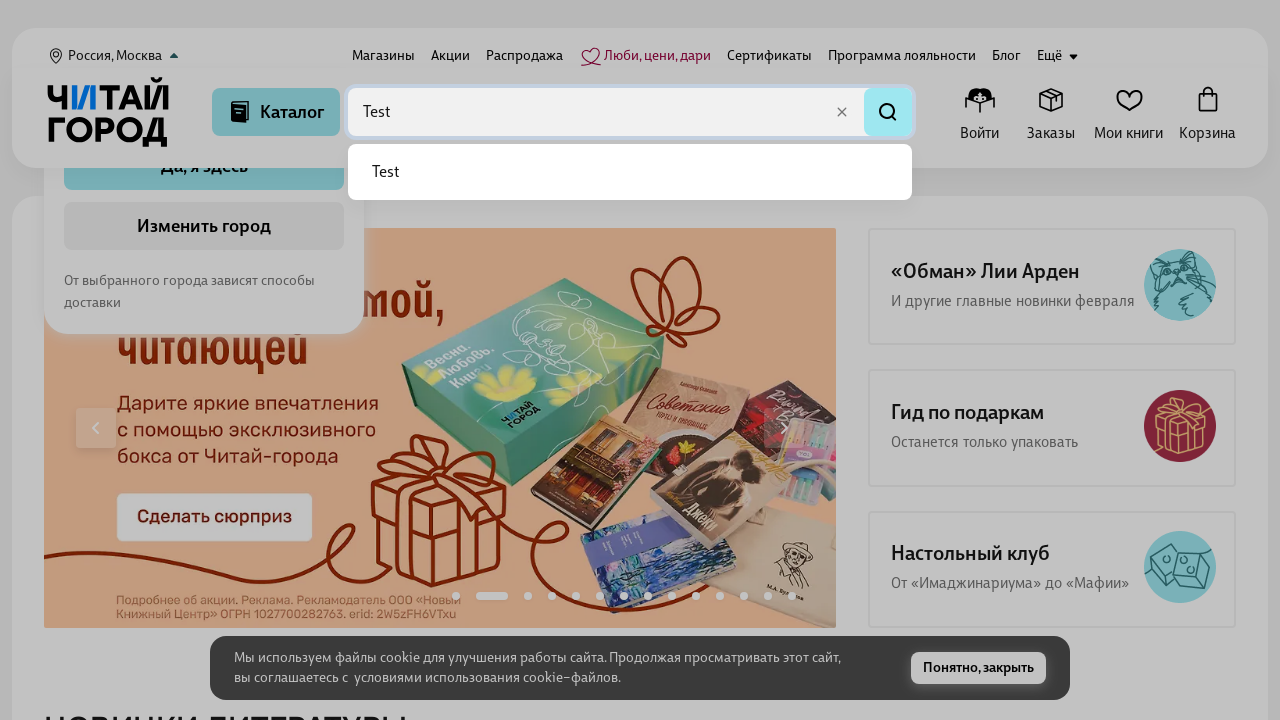